Tests a verification button flow by clicking the verify button and checking that a success message appears

Starting URL: http://suninjuly.github.io/wait2.html

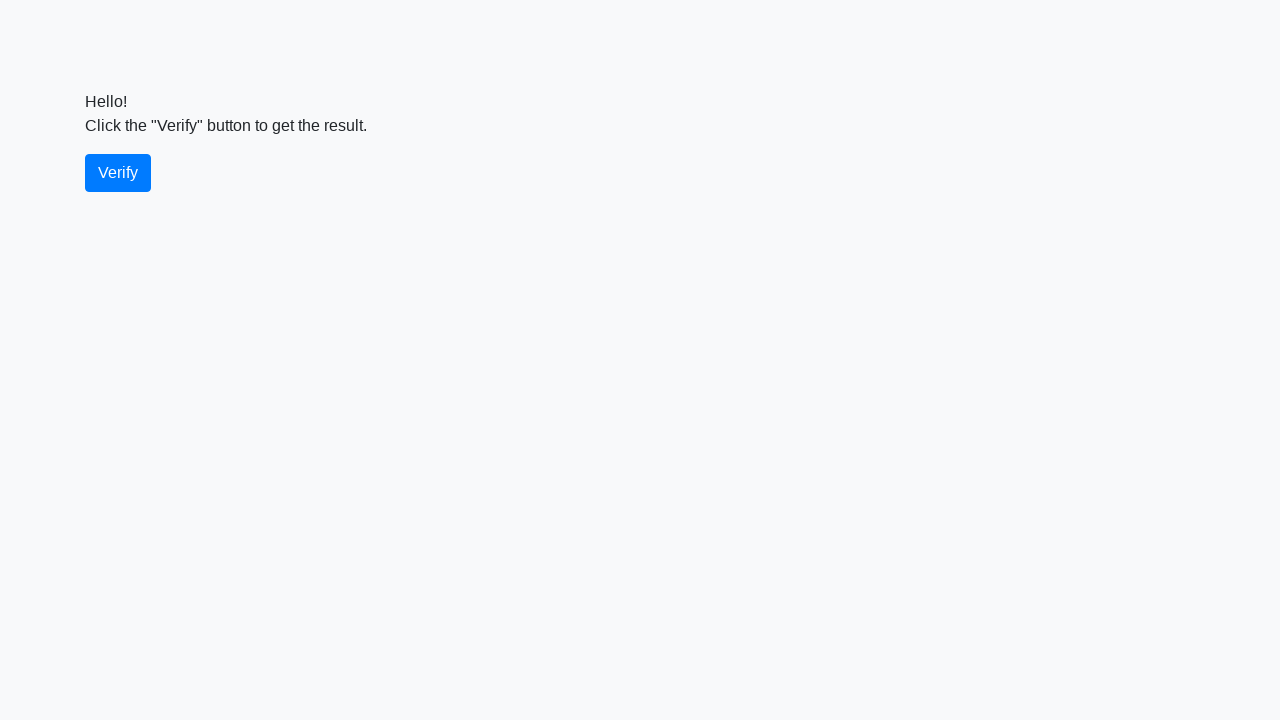

Clicked the verify button at (118, 173) on #verify
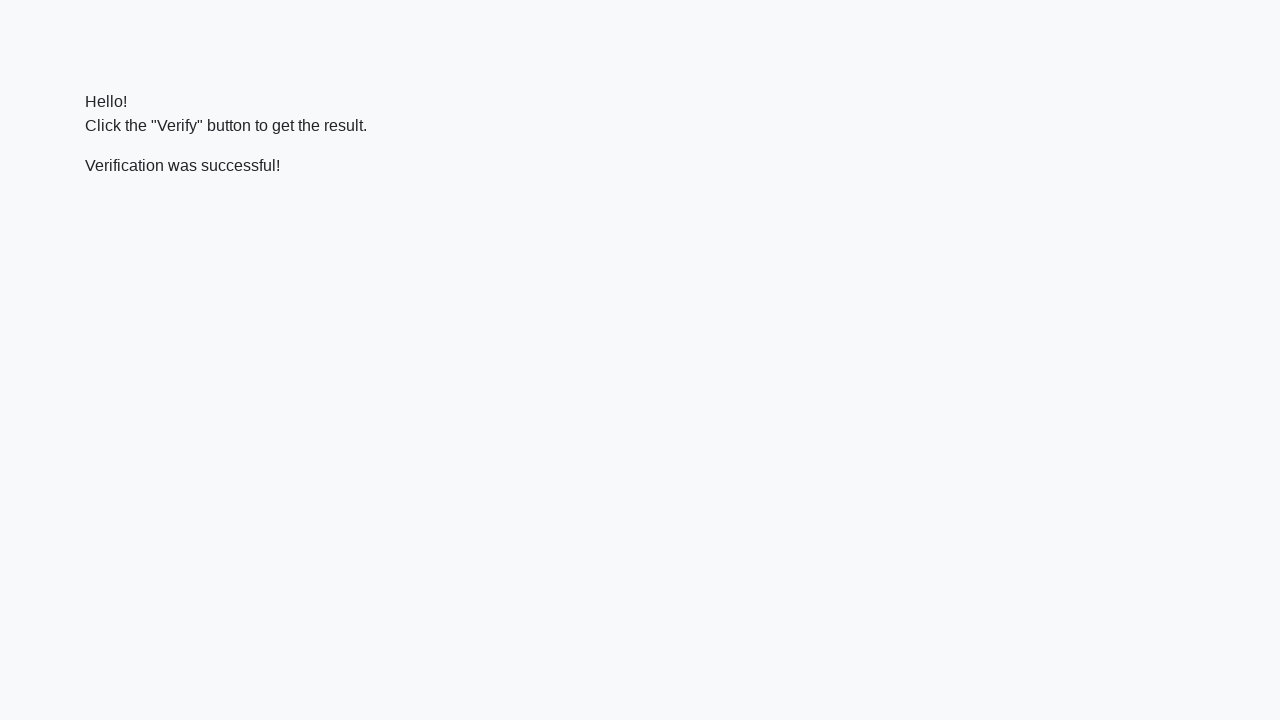

Success message element appeared
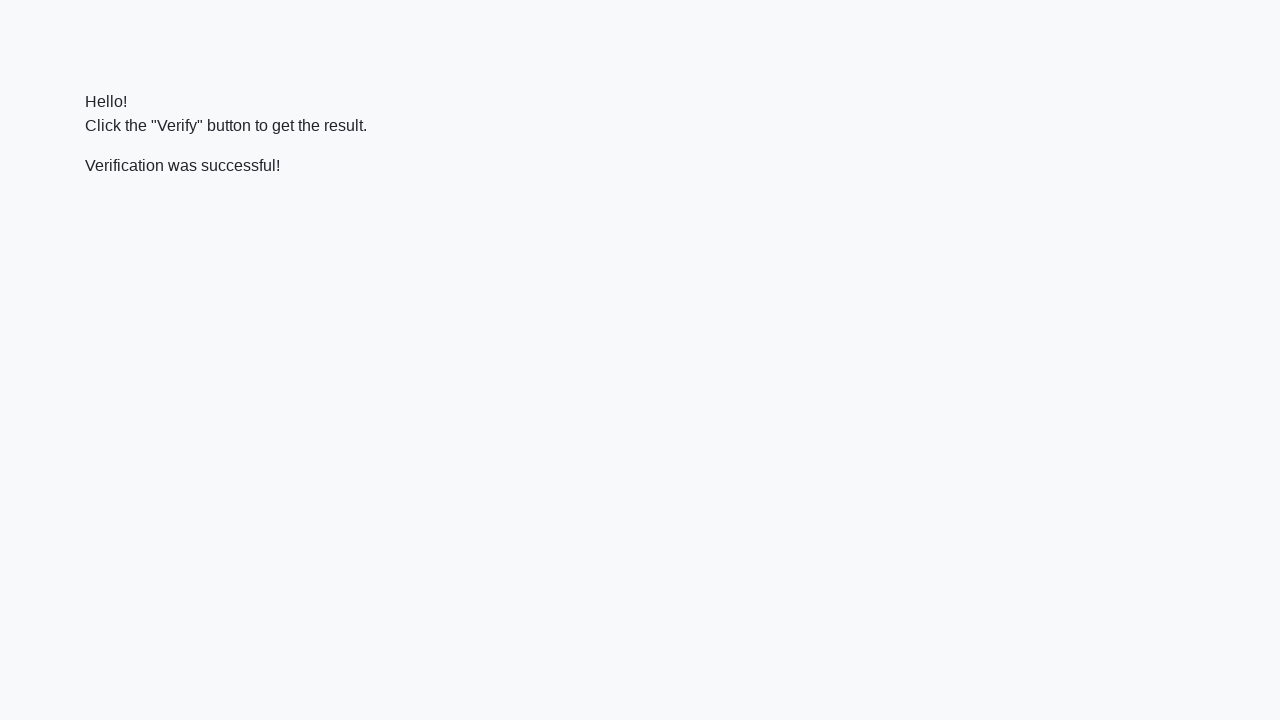

Verified success message contains 'successful'
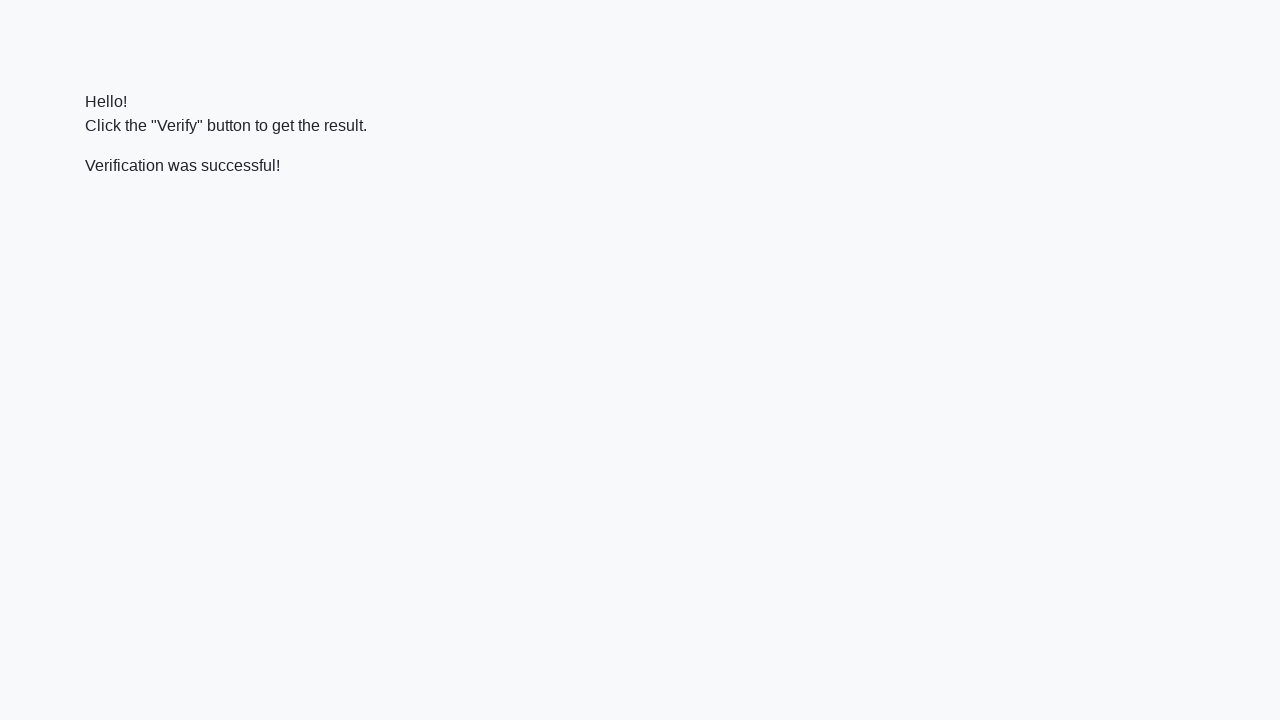

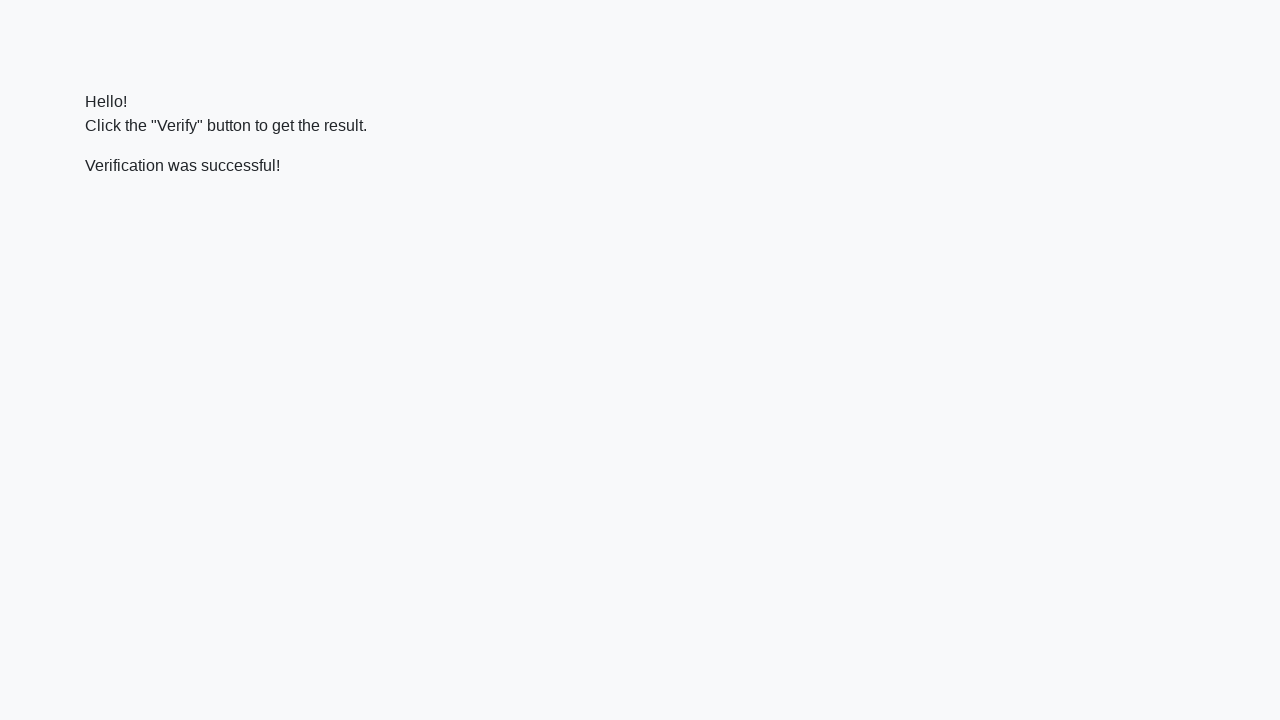